Tests that a canceled change to an employee name doesn't persist after clicking the cancel button

Starting URL: https://devmountain-qa.github.io/employee-manager/1.2_Version/index.html

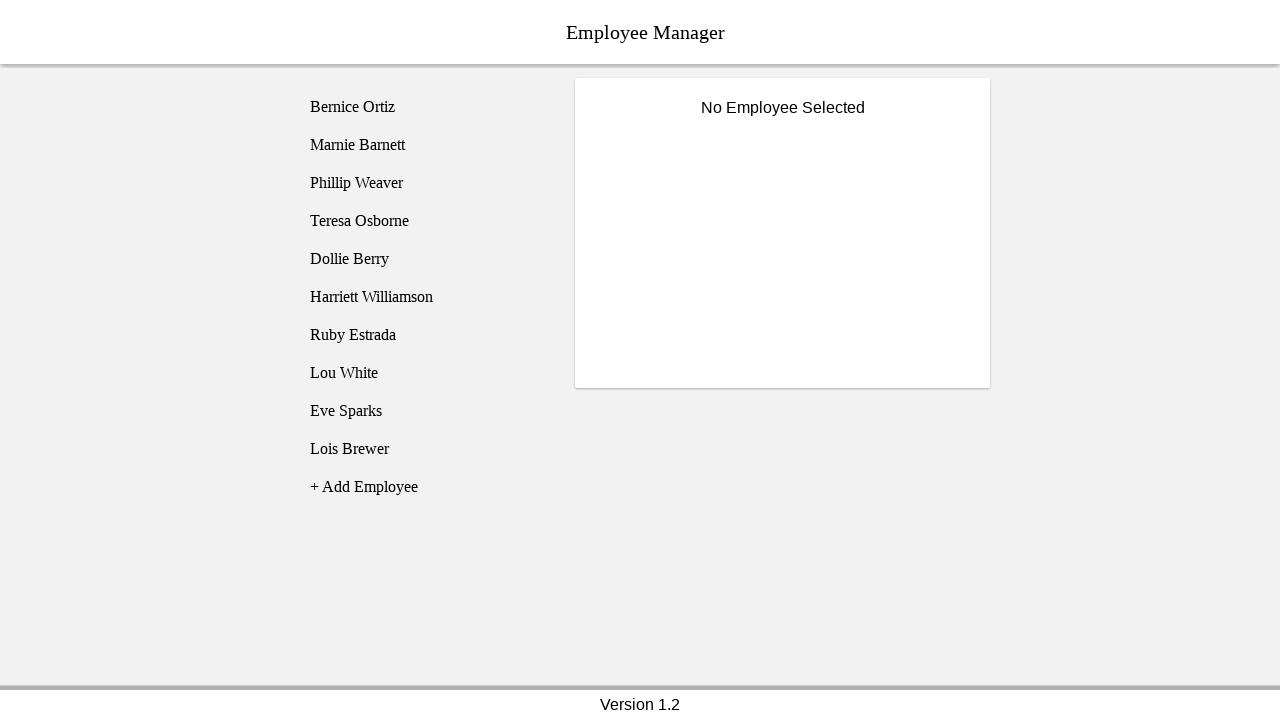

Clicked on Phillip Weaver employee at (425, 183) on [name='employee3']
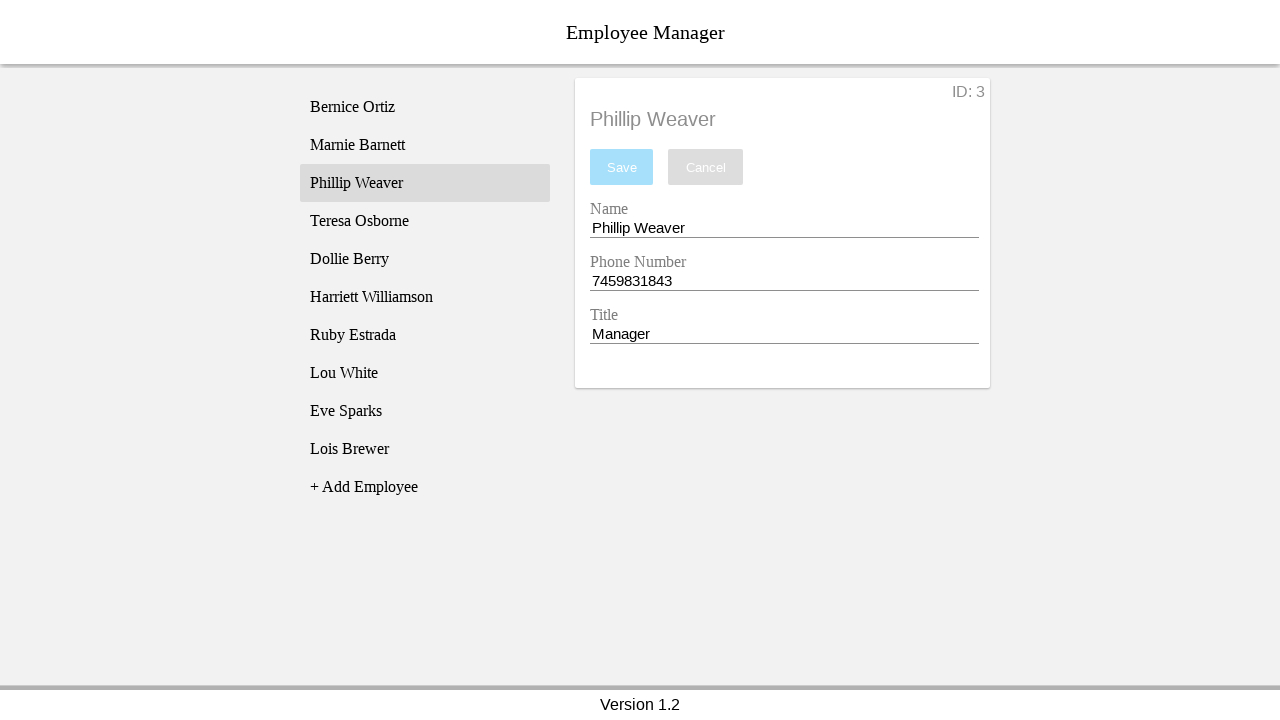

Name input field became visible
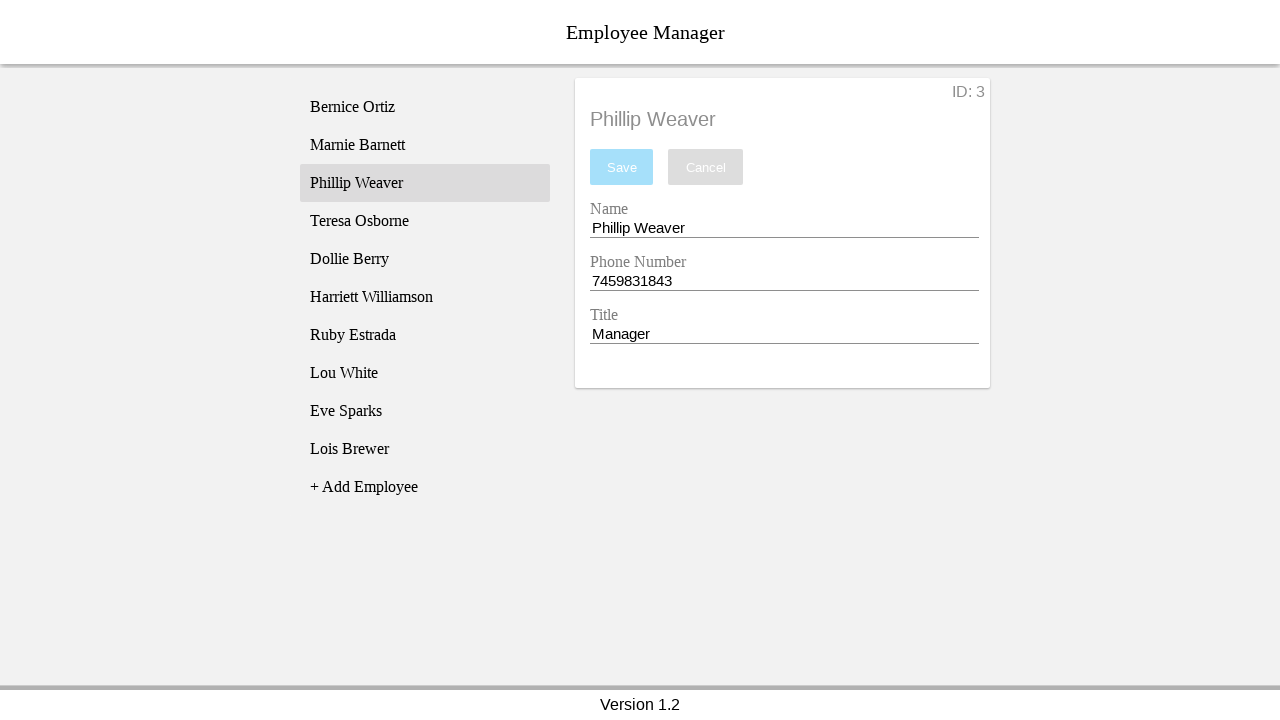

Filled name input with 'Test Name' on [name='nameEntry']
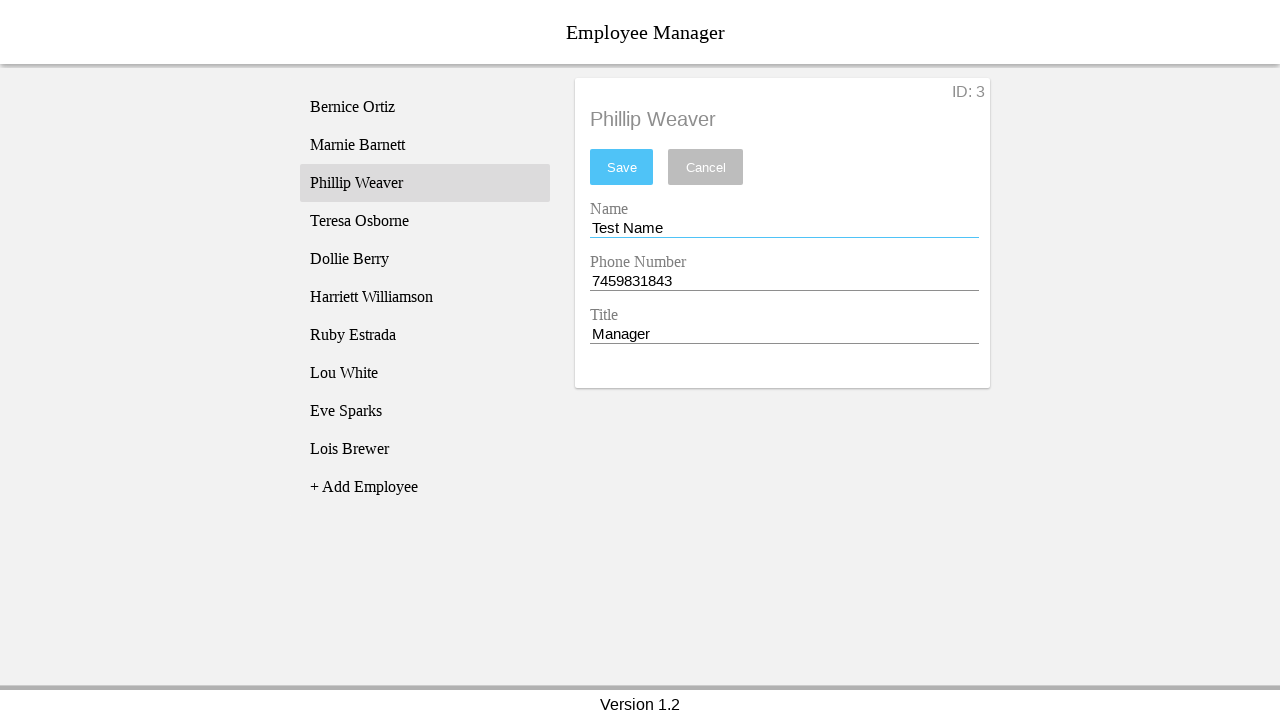

Clicked cancel button to discard name change at (706, 167) on [name='cancel']
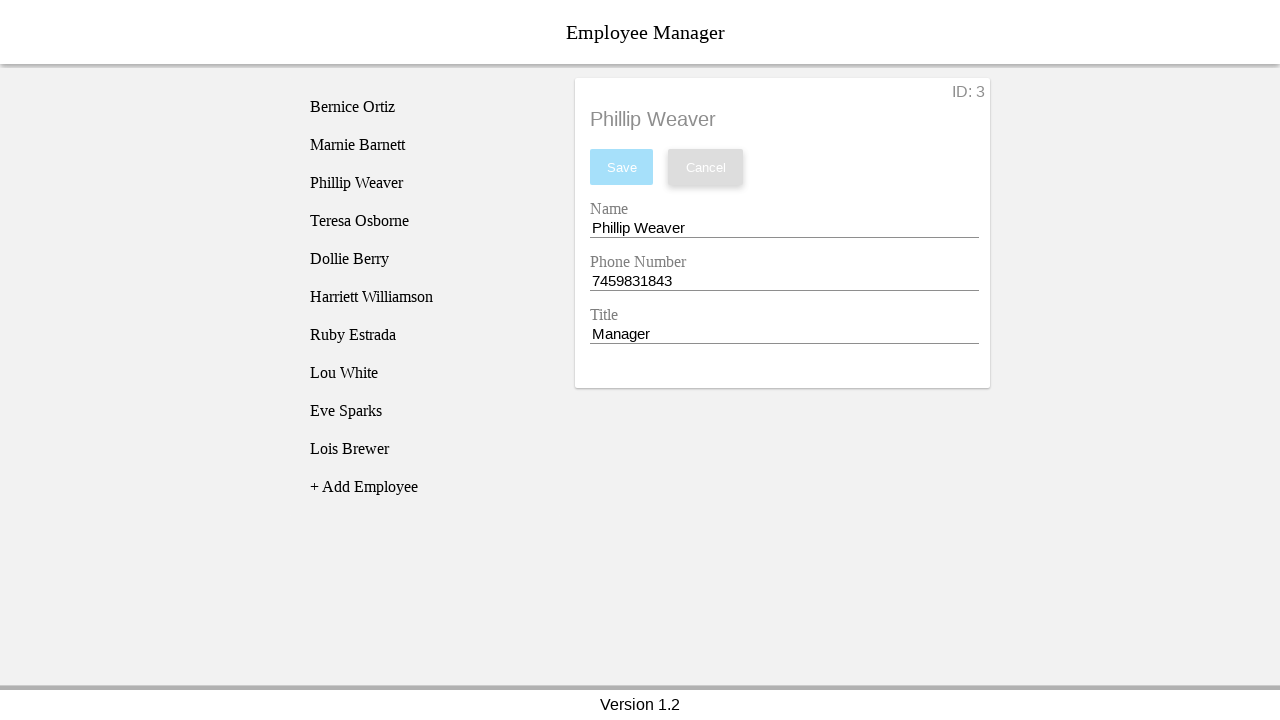

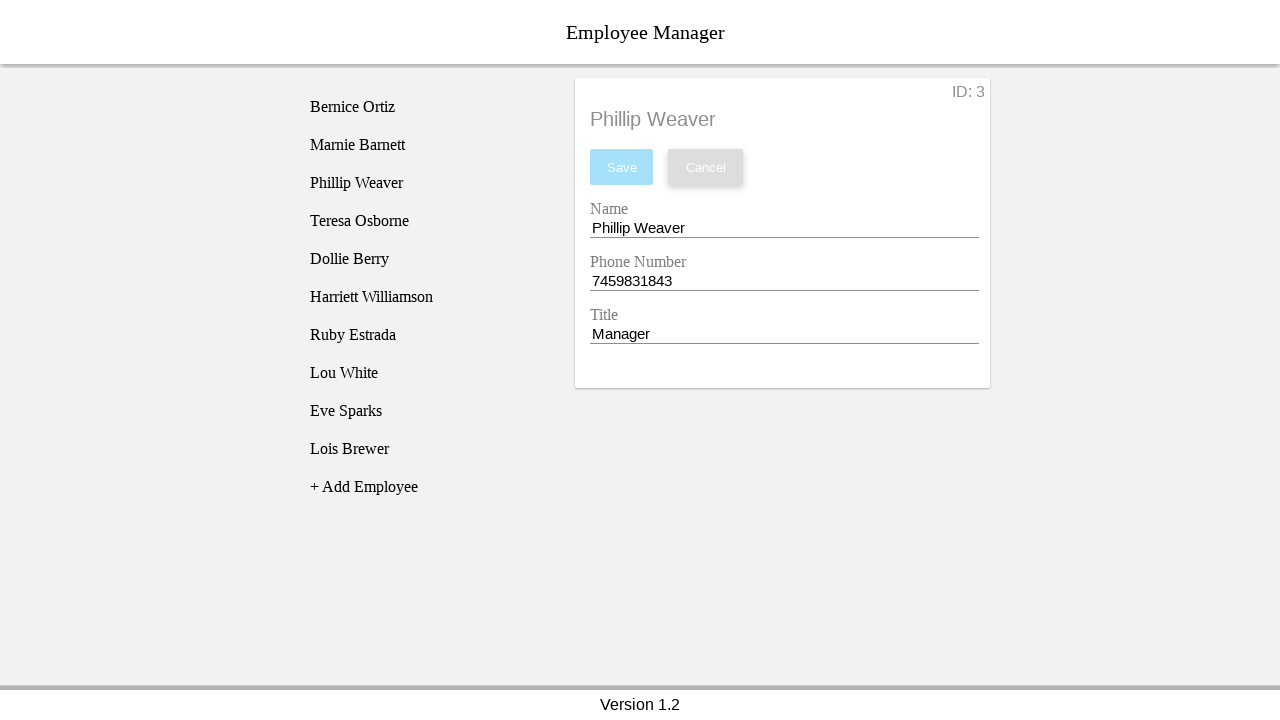